Tests that clicking the sixth accordion panel (index 5) in the FAQ section expands and displays its content

Starting URL: https://qa-scooter.praktikum-services.ru/

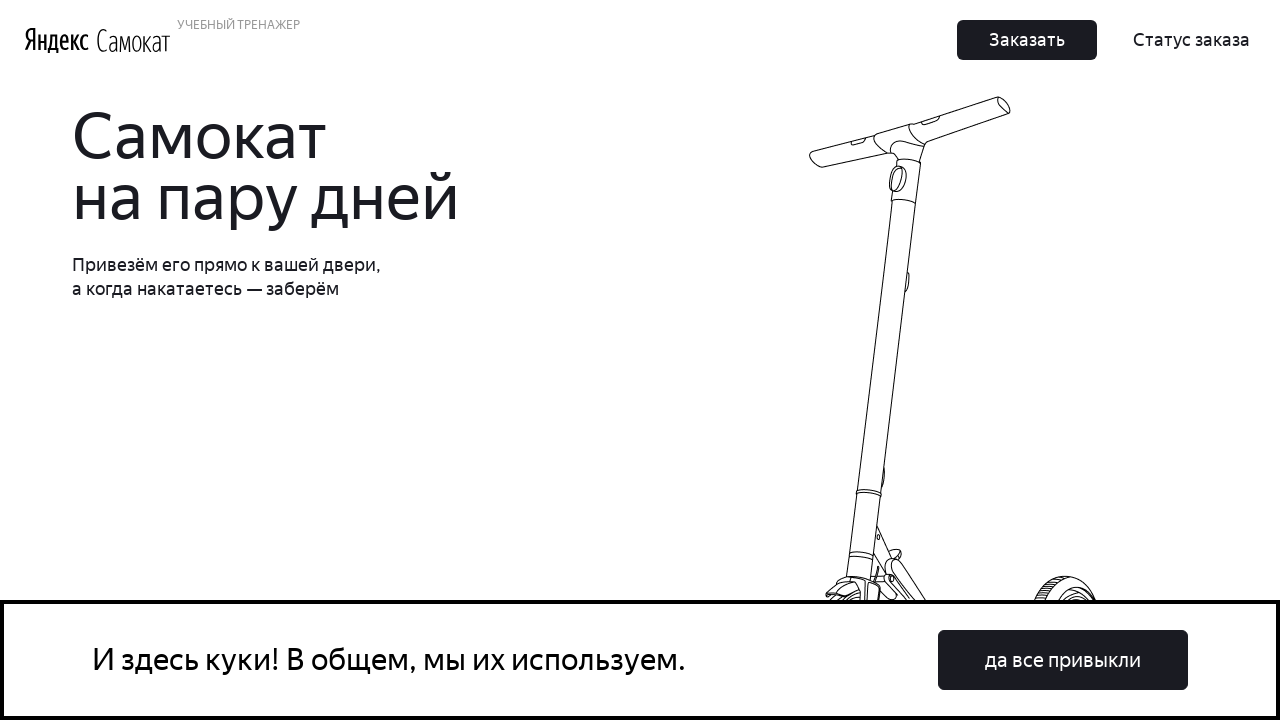

Scrolled to FAQ section
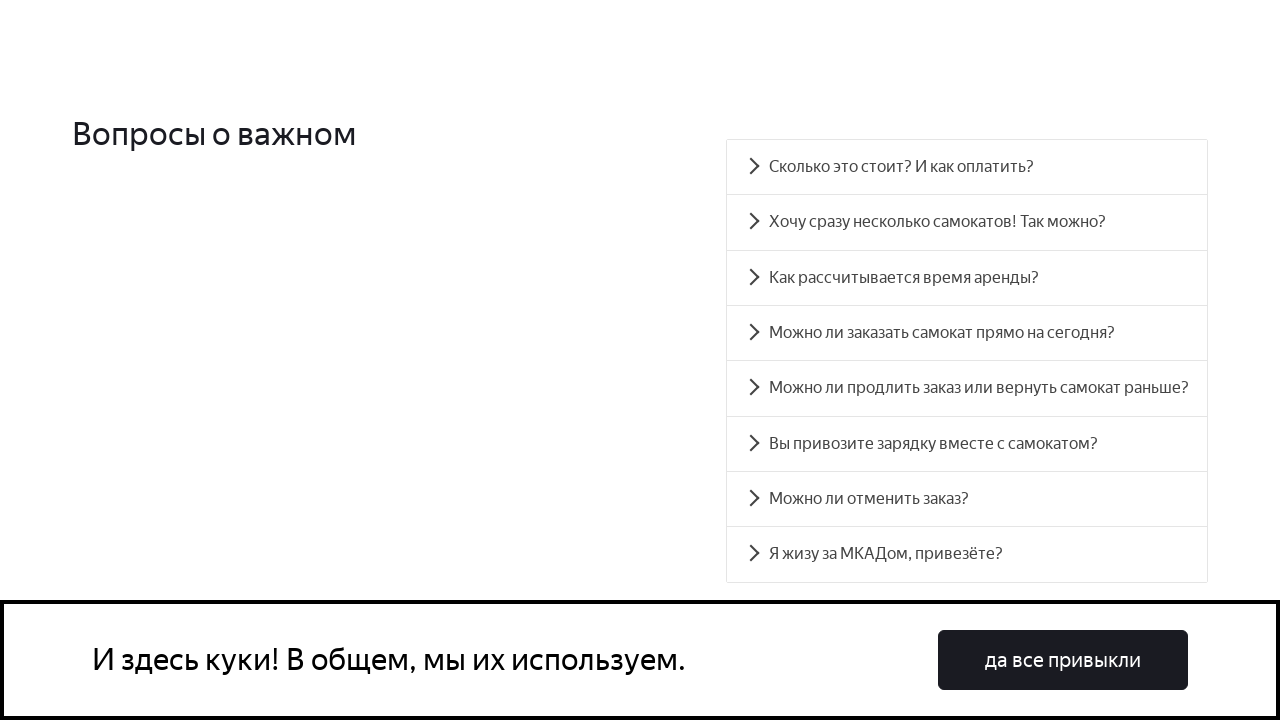

Clicked the sixth accordion panel (index 5) at (967, 444) on .accordion__button >> nth=5
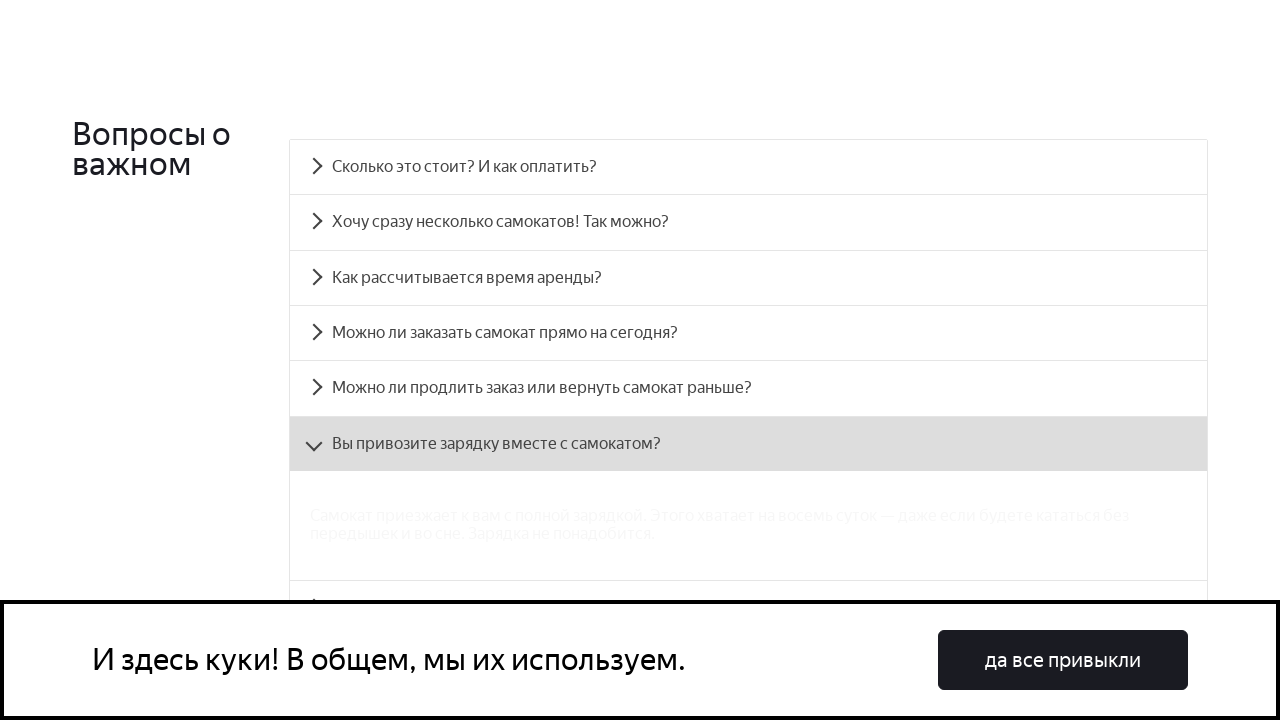

Accordion panel 5 content is now visible
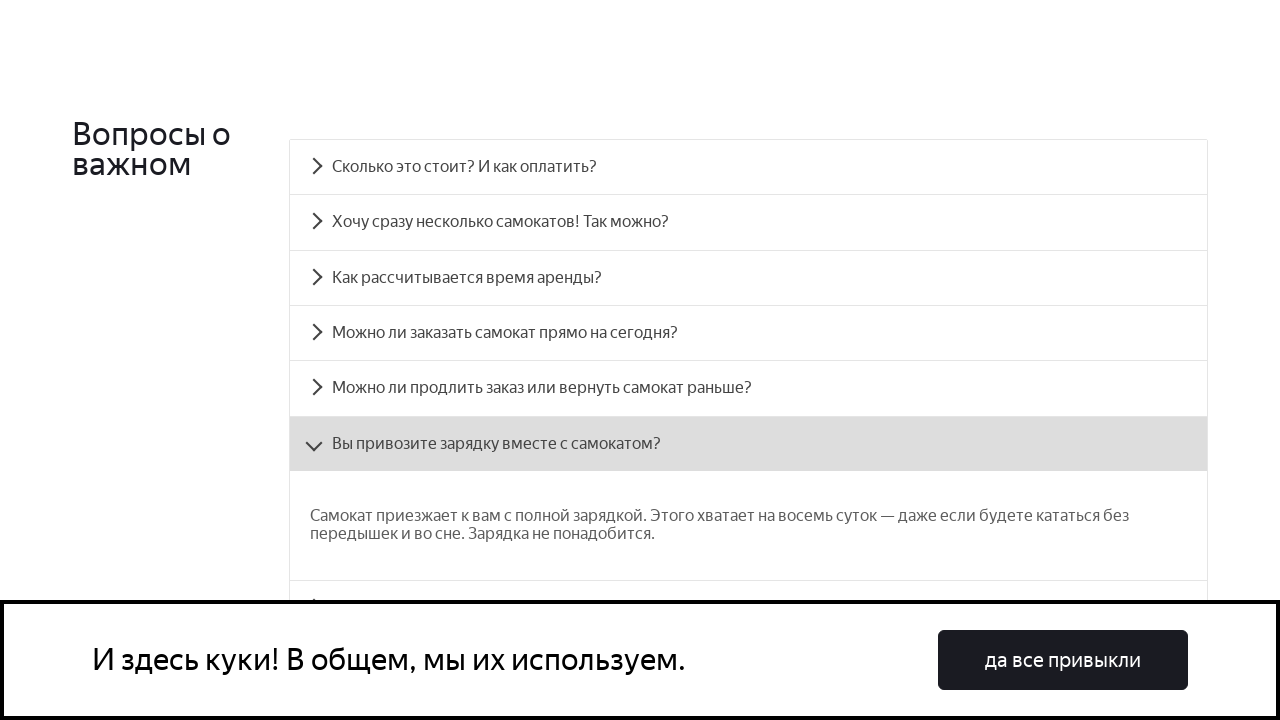

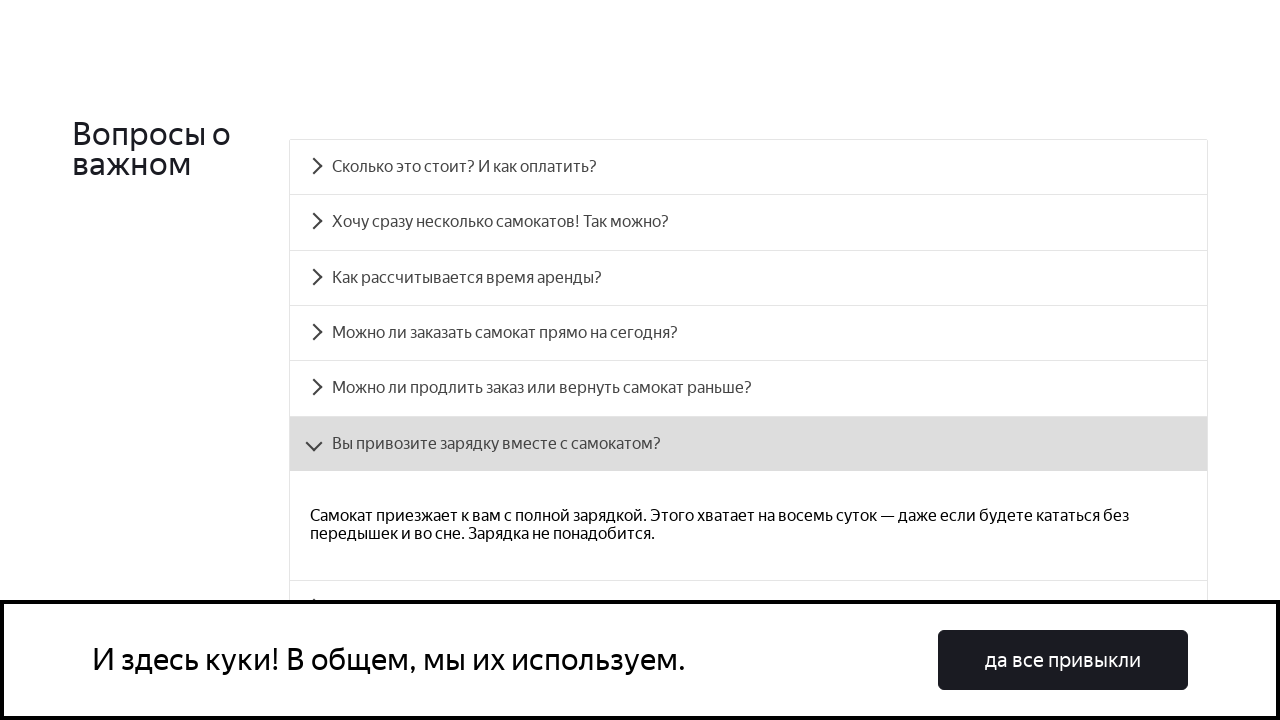